Tests opening a new browser tab by clicking a button, switching to the new tab, and verifying the content displayed on the new tab page.

Starting URL: https://demoqa.com/browser-windows

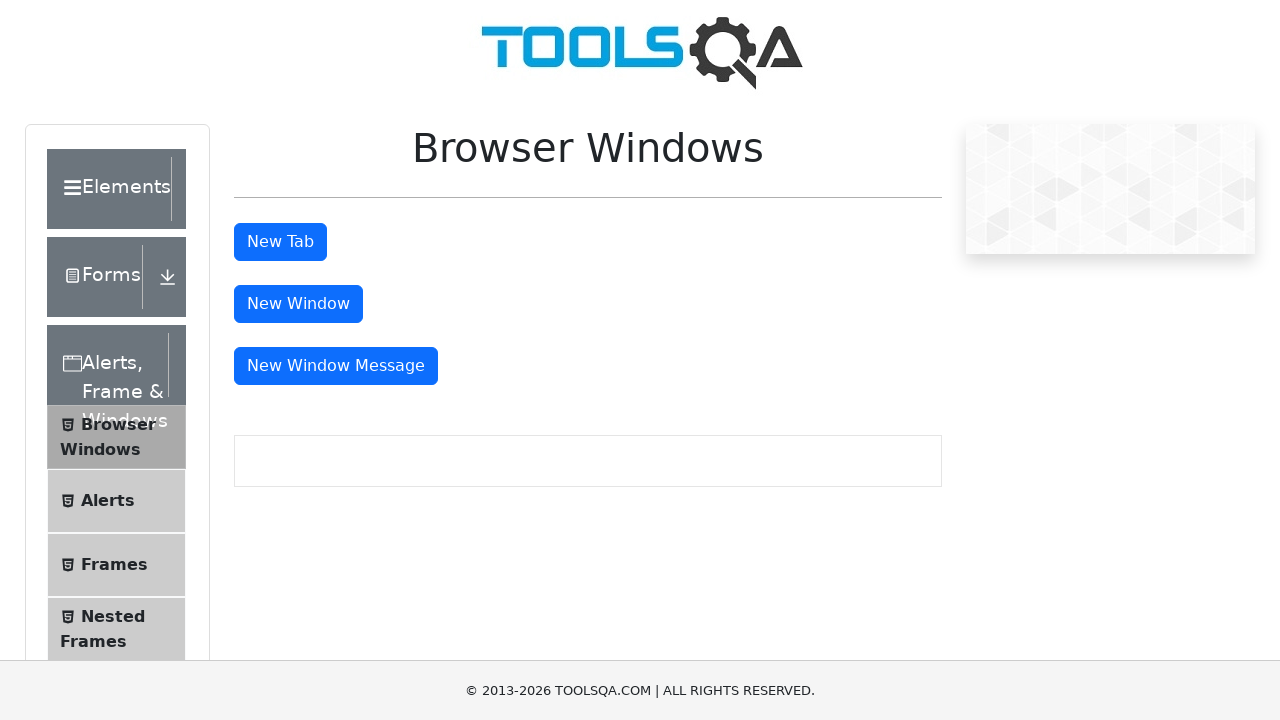

Clicked the 'New Tab' button at (280, 242) on #tabButton
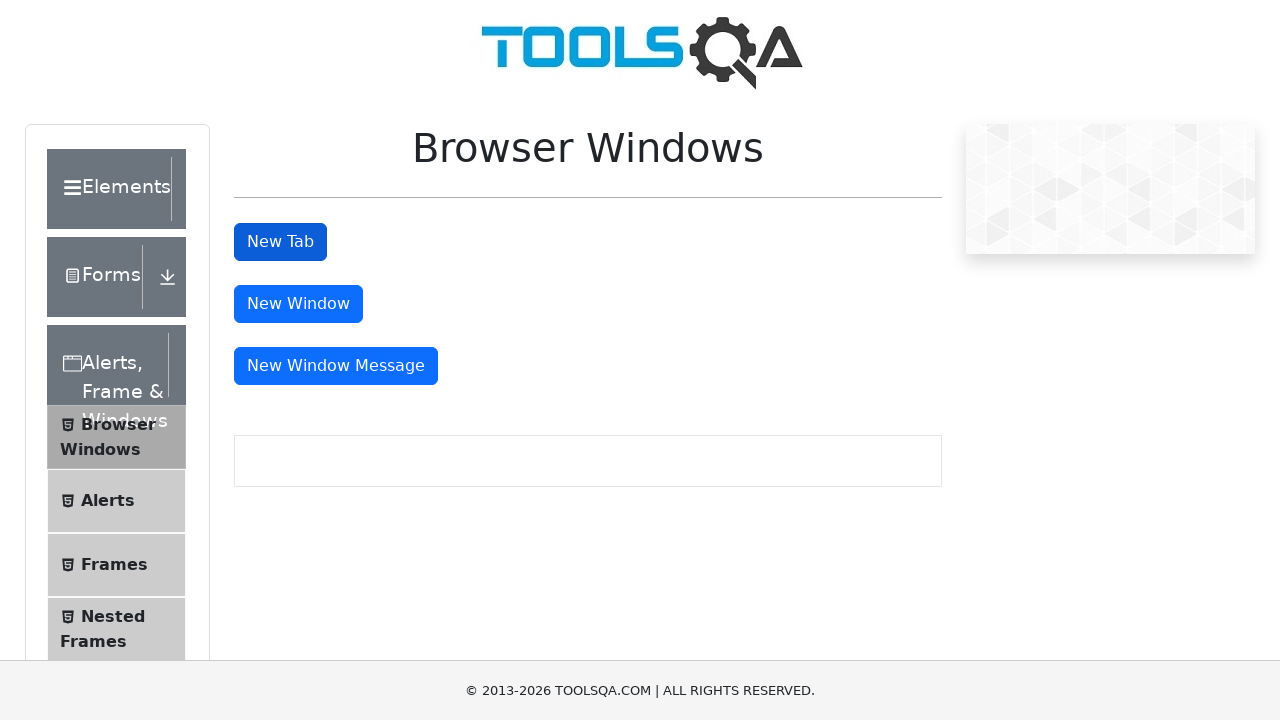

Clicked the 'New Tab' button and captured new page context at (280, 242) on #tabButton
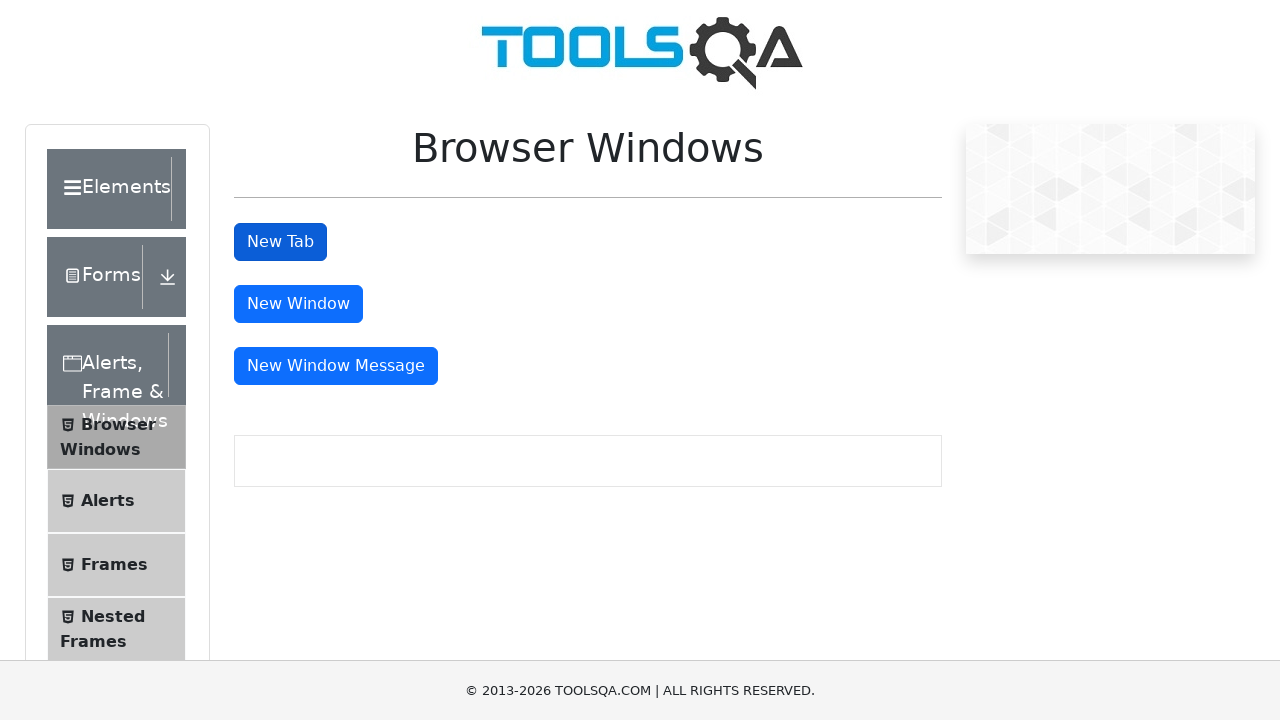

Switched to the new tab page
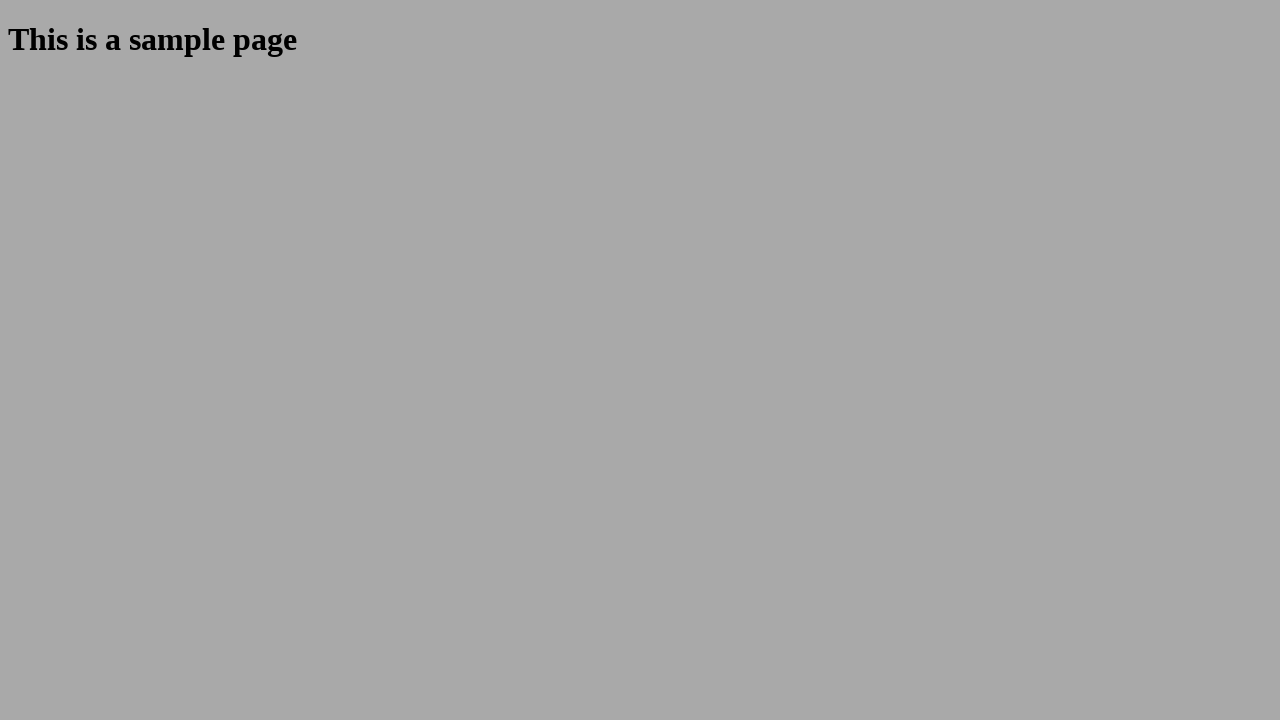

New page finished loading
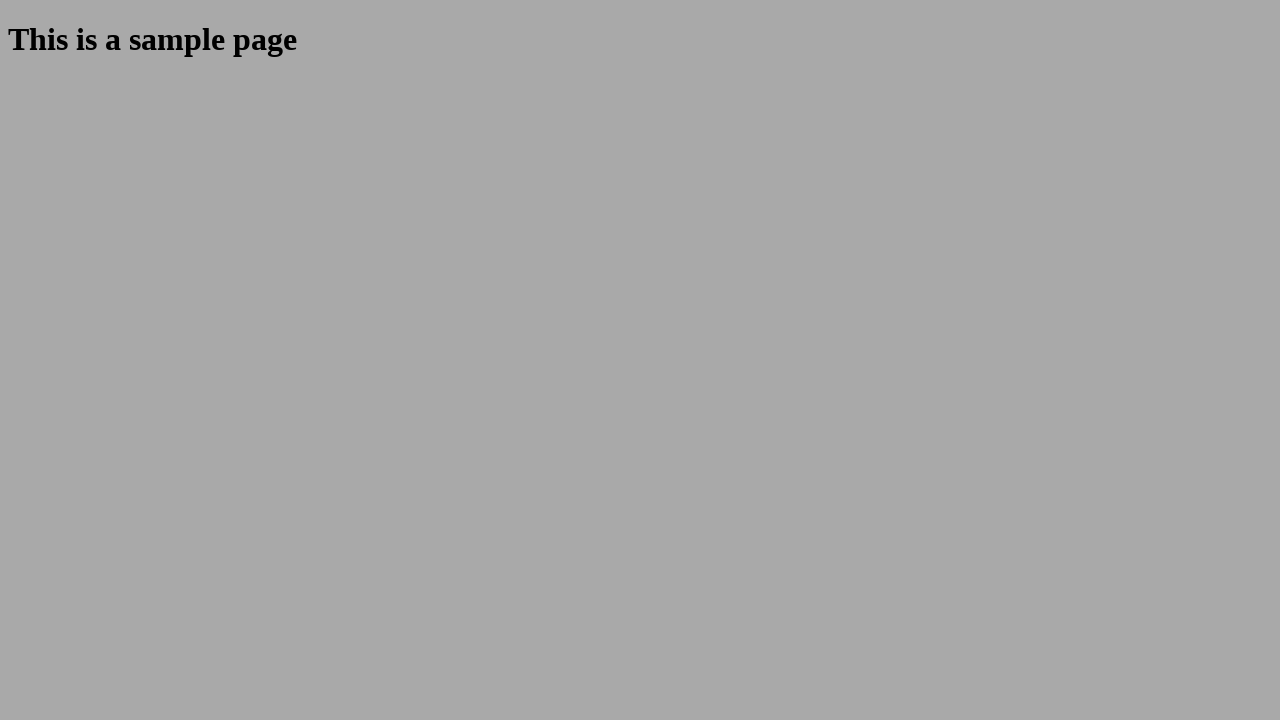

Sample heading element loaded on new tab
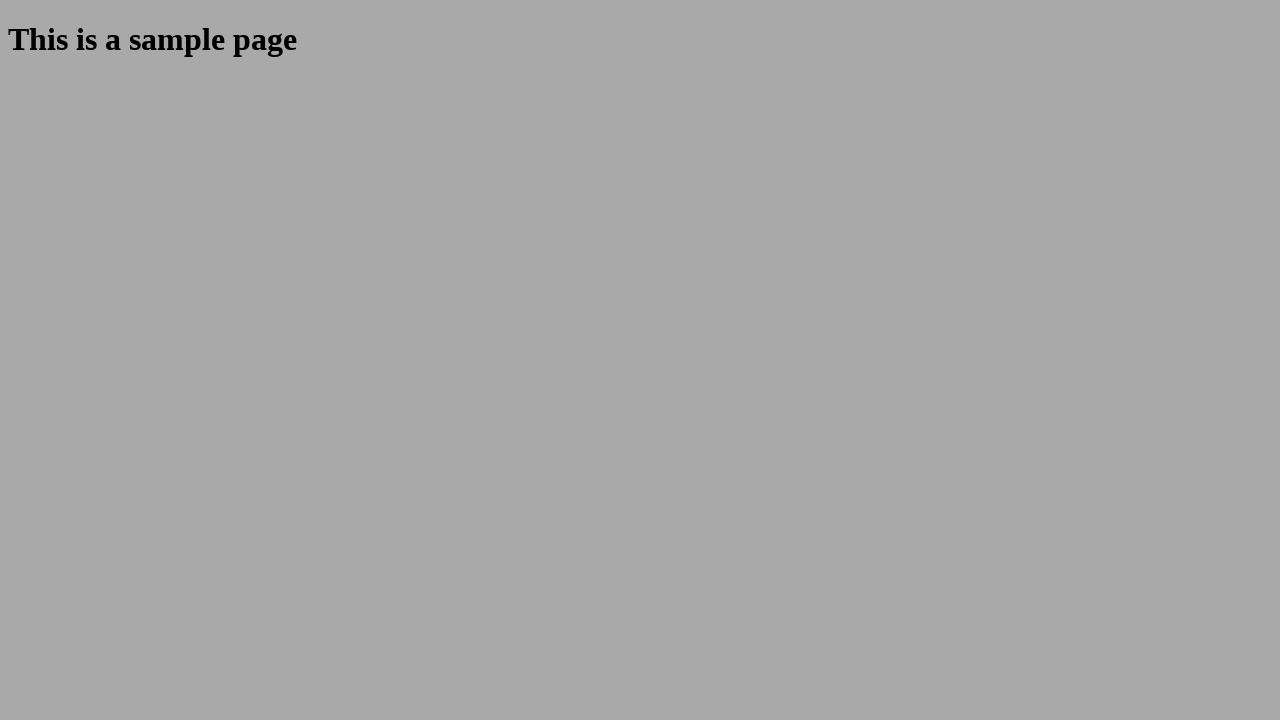

Retrieved heading text: 'This is a sample page'
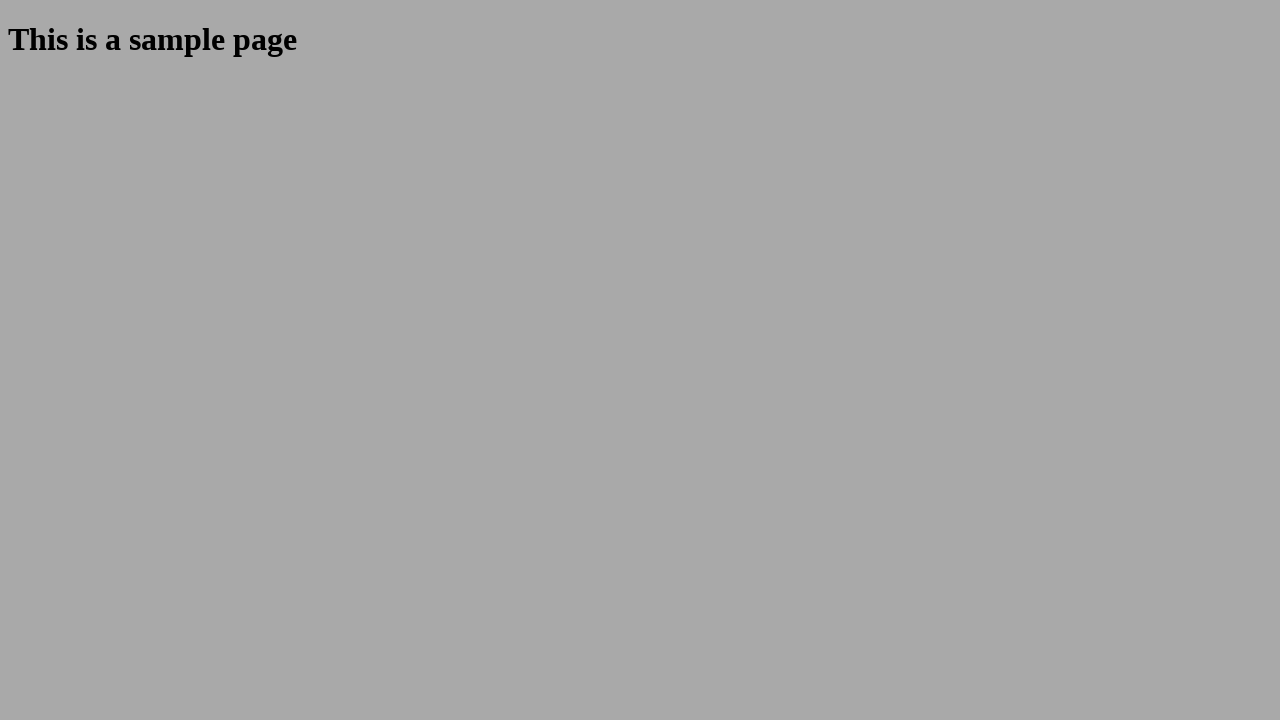

Verified that heading text matches expected value
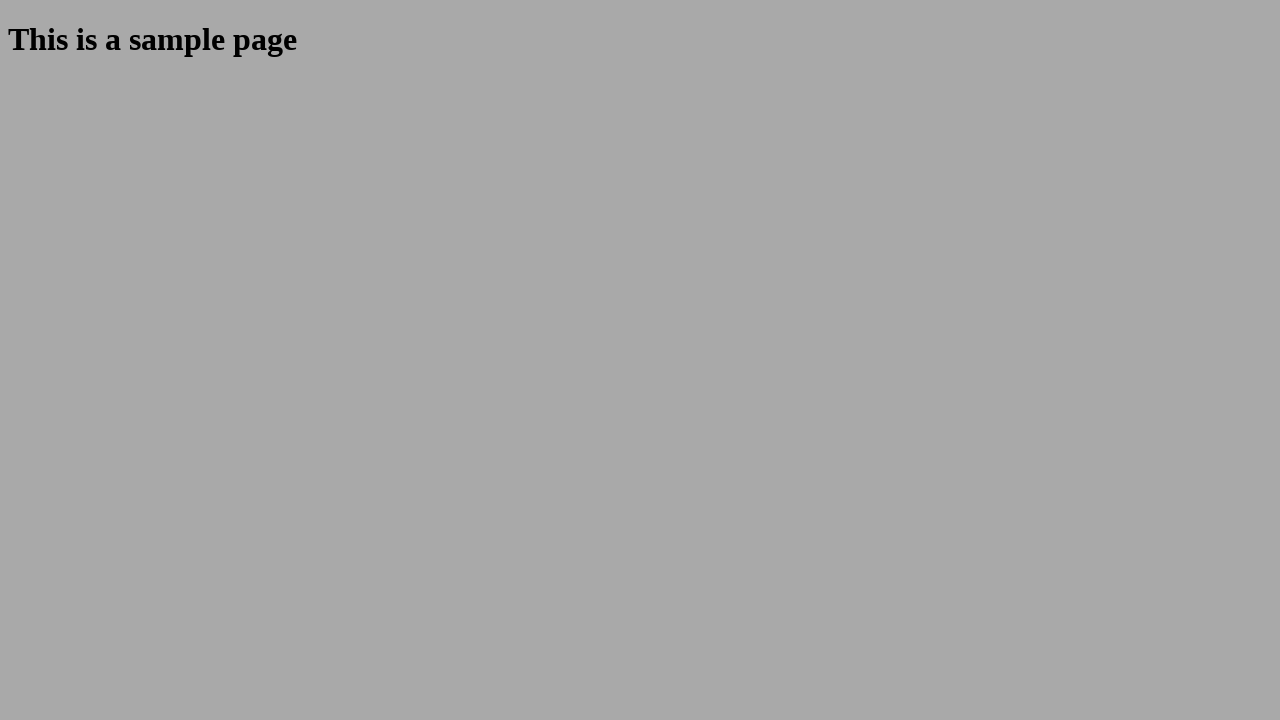

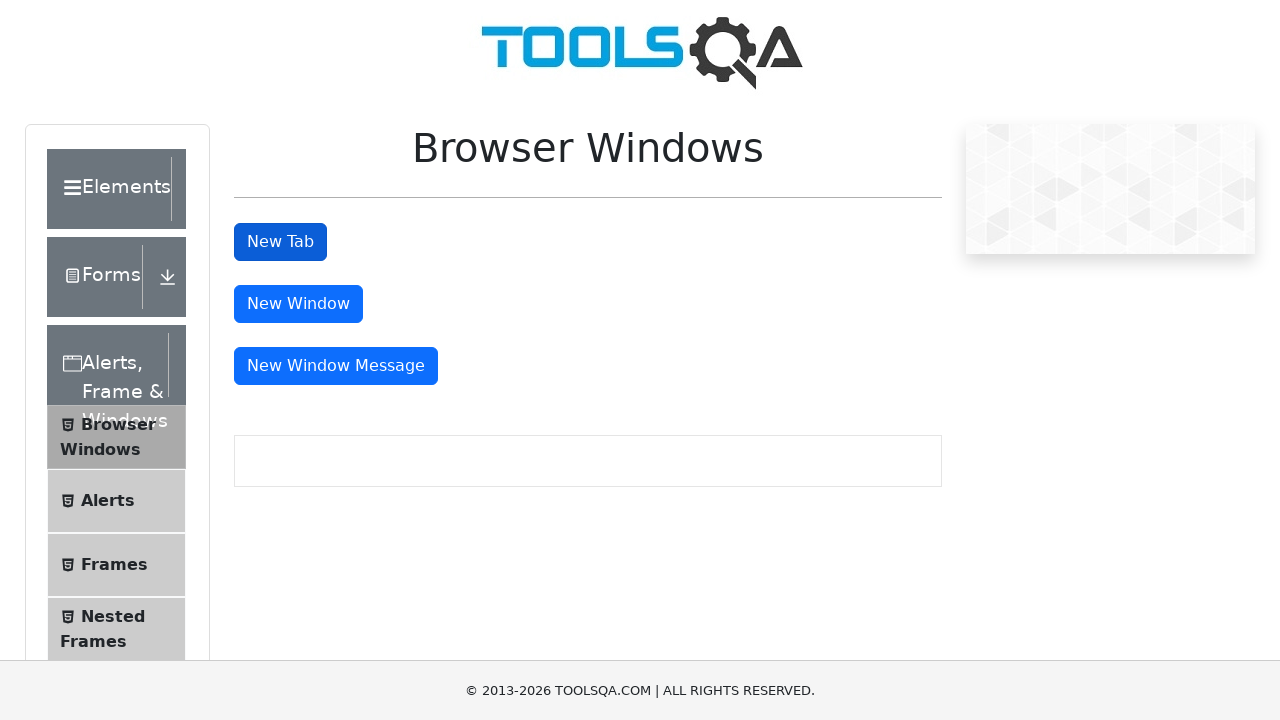